Clears a prefilled text input field and types new text

Starting URL: https://seleniumbase.io/demo_page

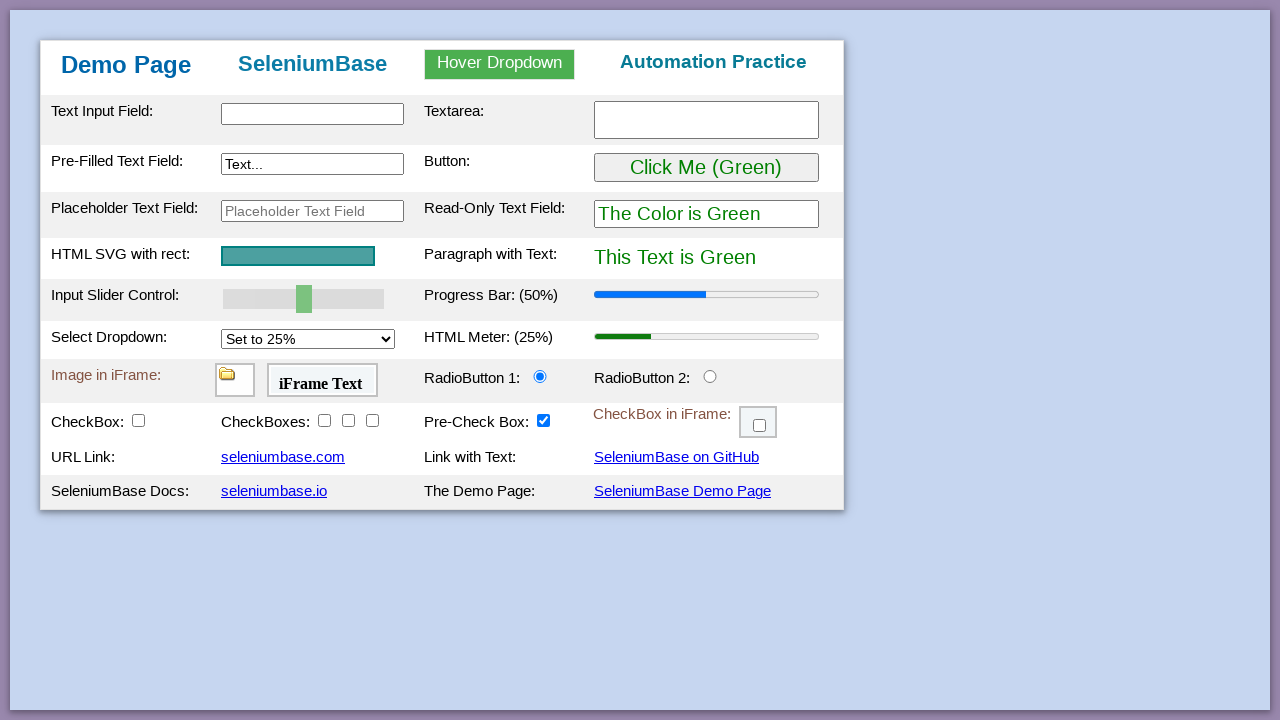

Cleared prefilled text input field on input#myTextInput2
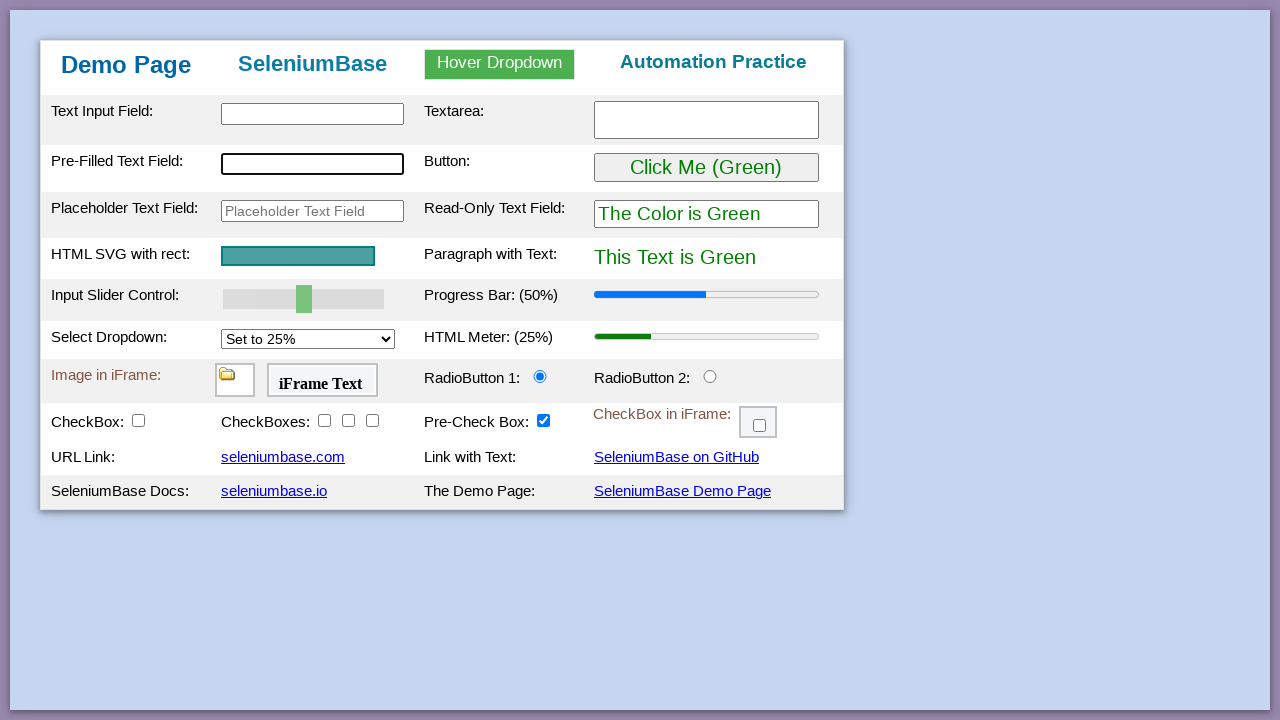

Typed 'Test Data' into the text input field on input#myTextInput2
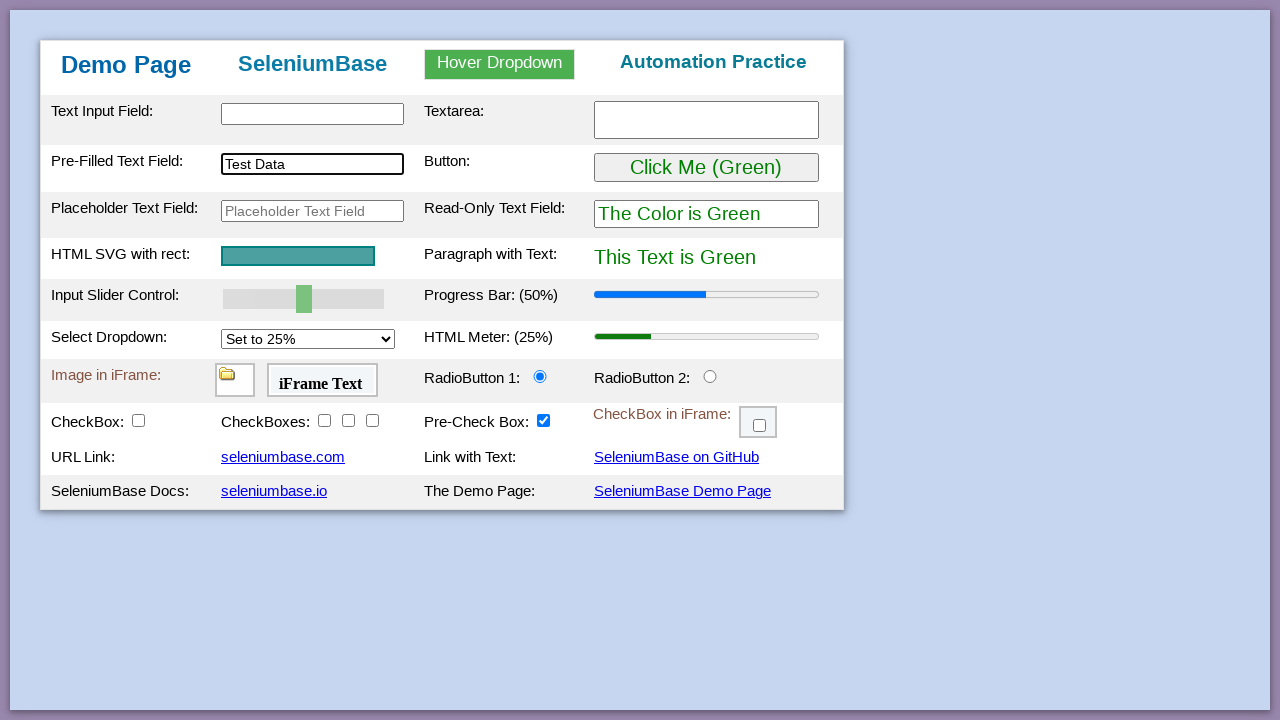

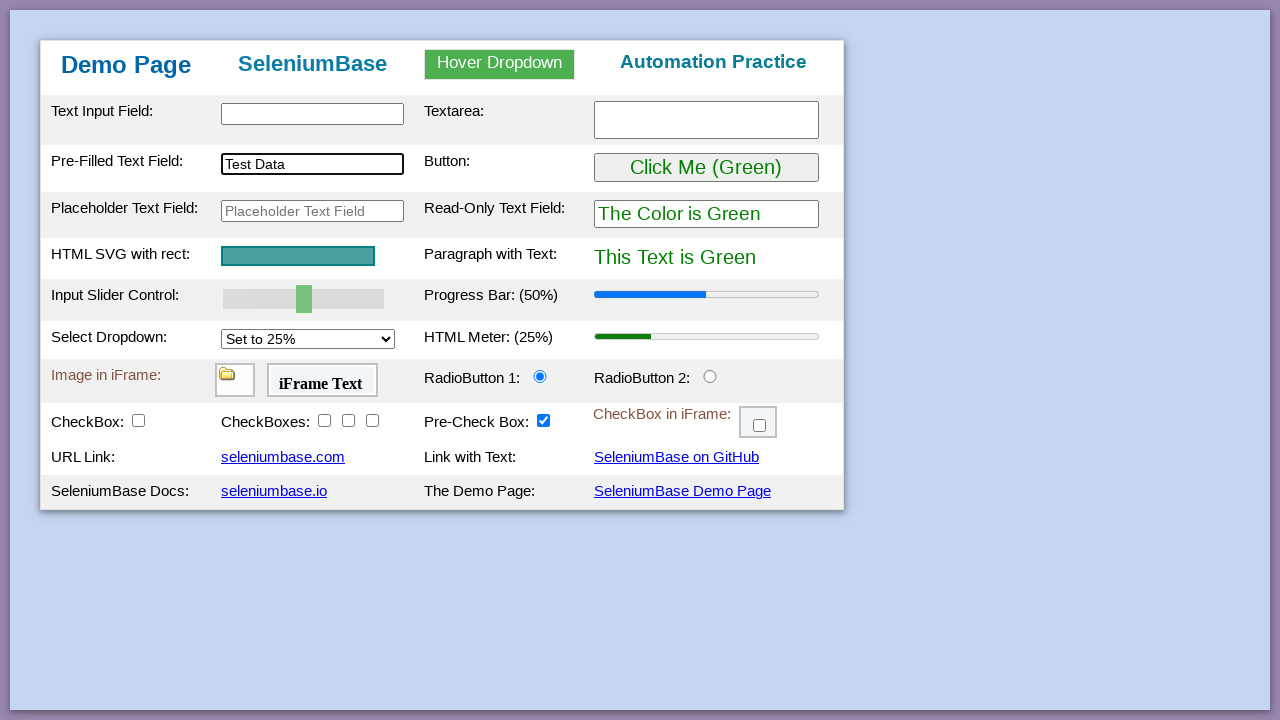